Tests that the complete all checkbox updates state when individual items are completed or cleared.

Starting URL: https://demo.playwright.dev/todomvc

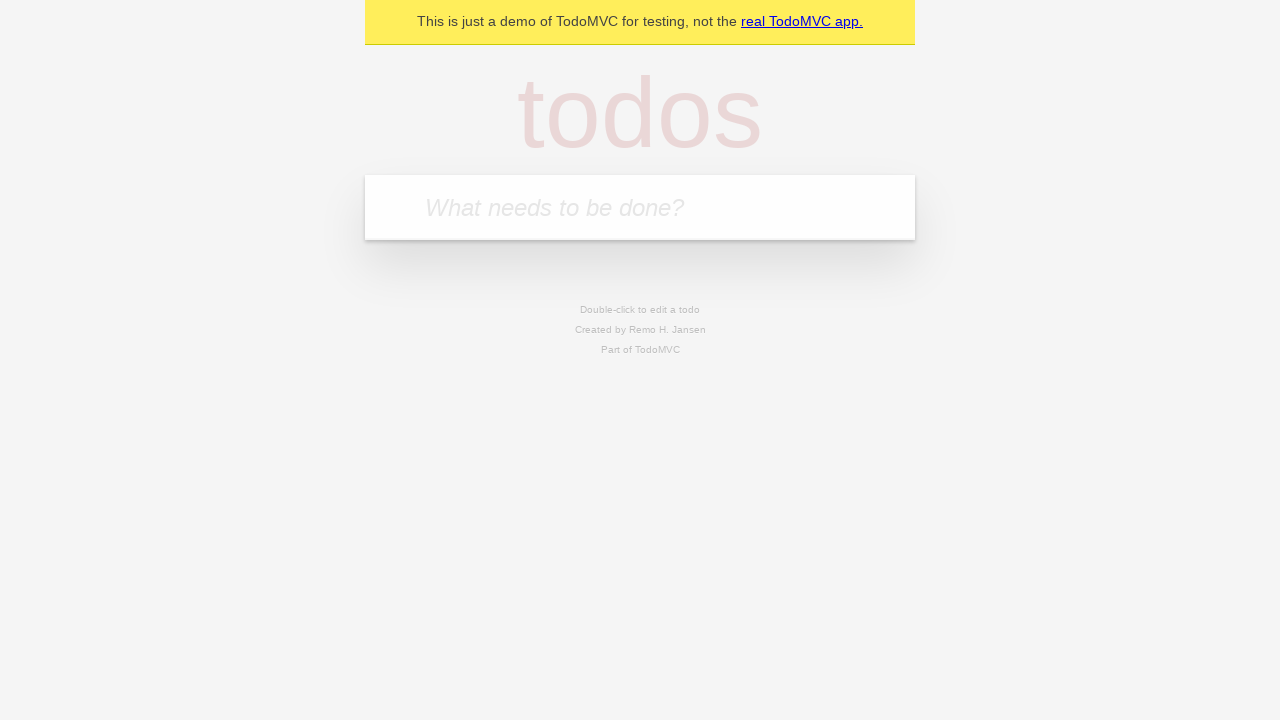

Filled new todo input with 'buy some cheese' on internal:attr=[placeholder="What needs to be done?"i]
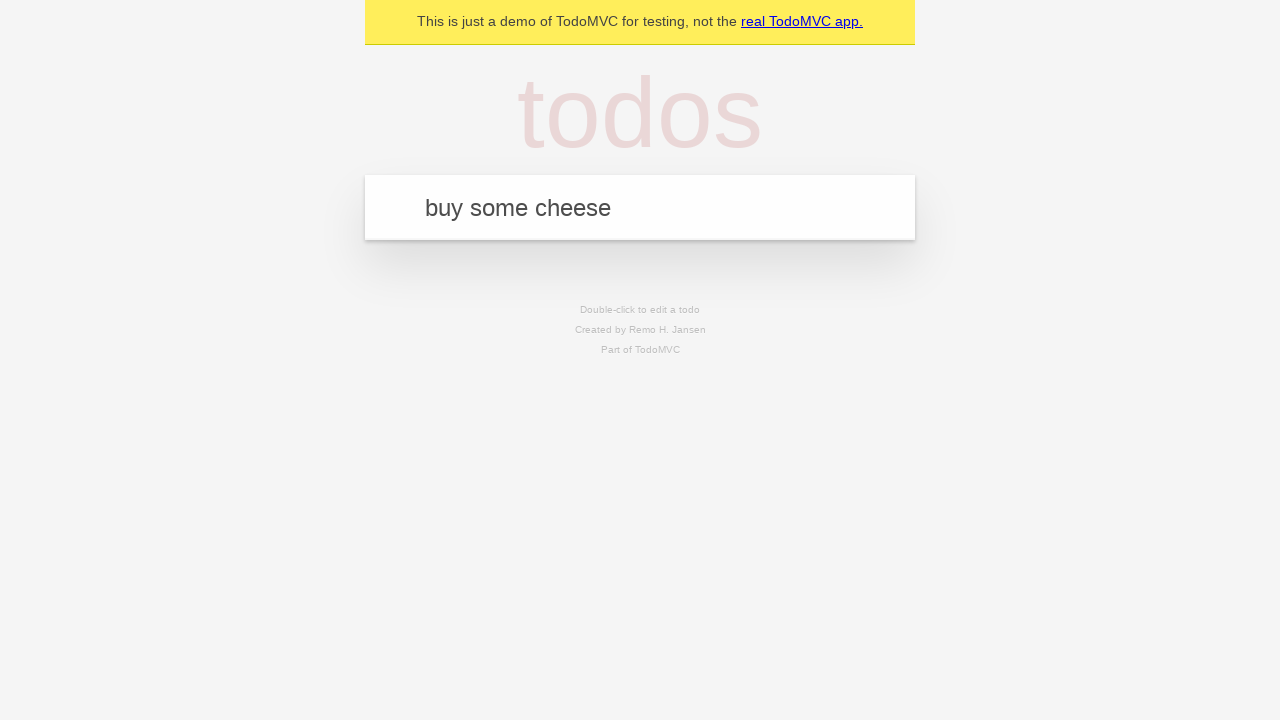

Pressed Enter to create first todo on internal:attr=[placeholder="What needs to be done?"i]
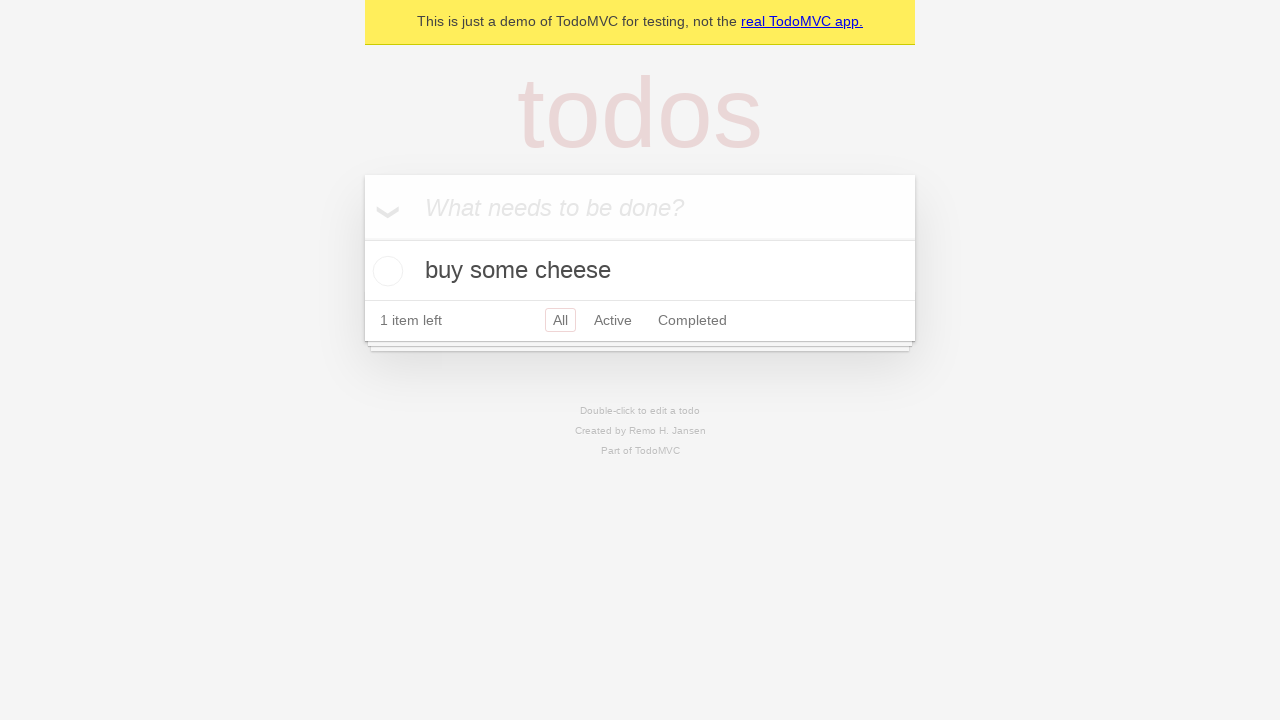

Filled new todo input with 'feed the cat' on internal:attr=[placeholder="What needs to be done?"i]
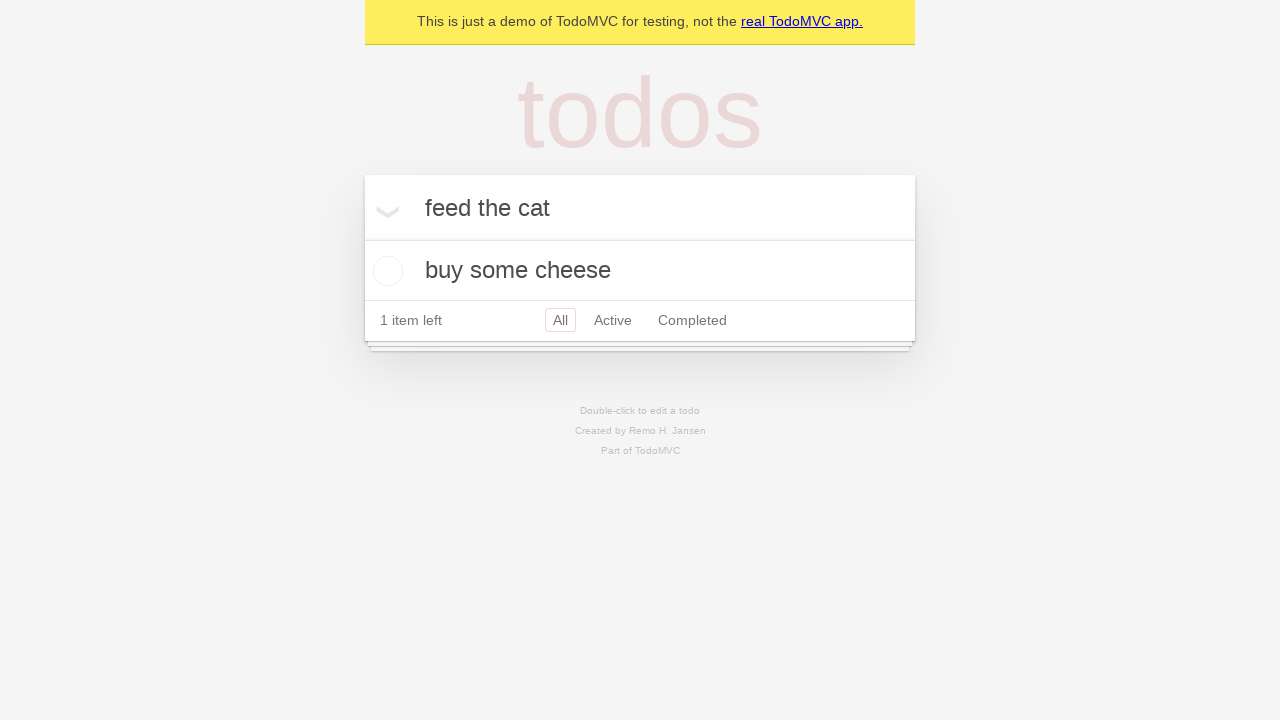

Pressed Enter to create second todo on internal:attr=[placeholder="What needs to be done?"i]
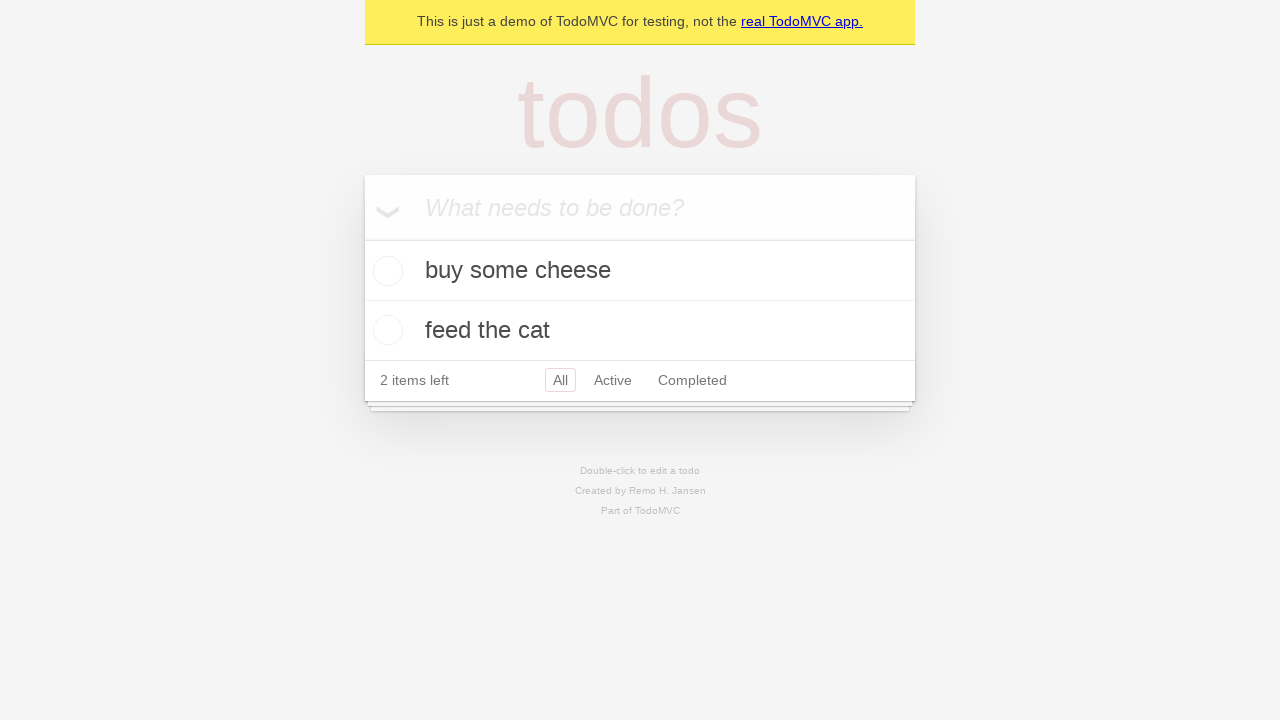

Filled new todo input with 'book a doctors appointment' on internal:attr=[placeholder="What needs to be done?"i]
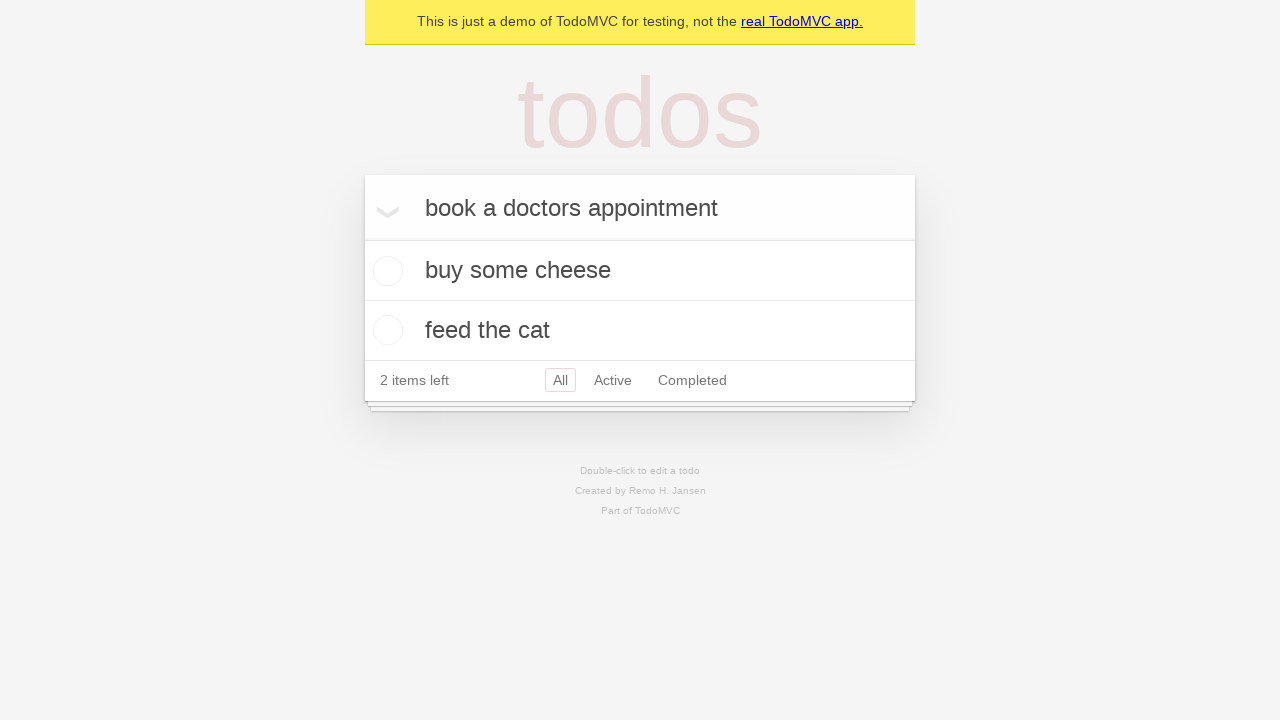

Pressed Enter to create third todo on internal:attr=[placeholder="What needs to be done?"i]
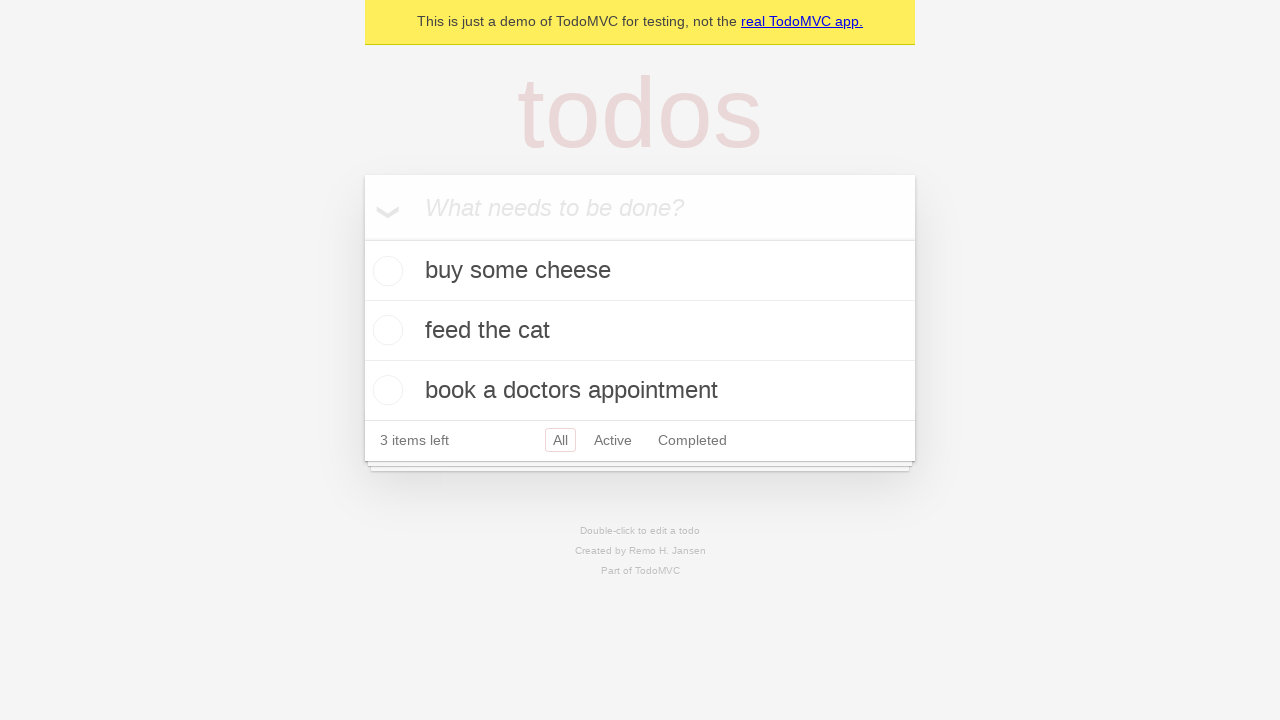

Waited for all three todos to be created
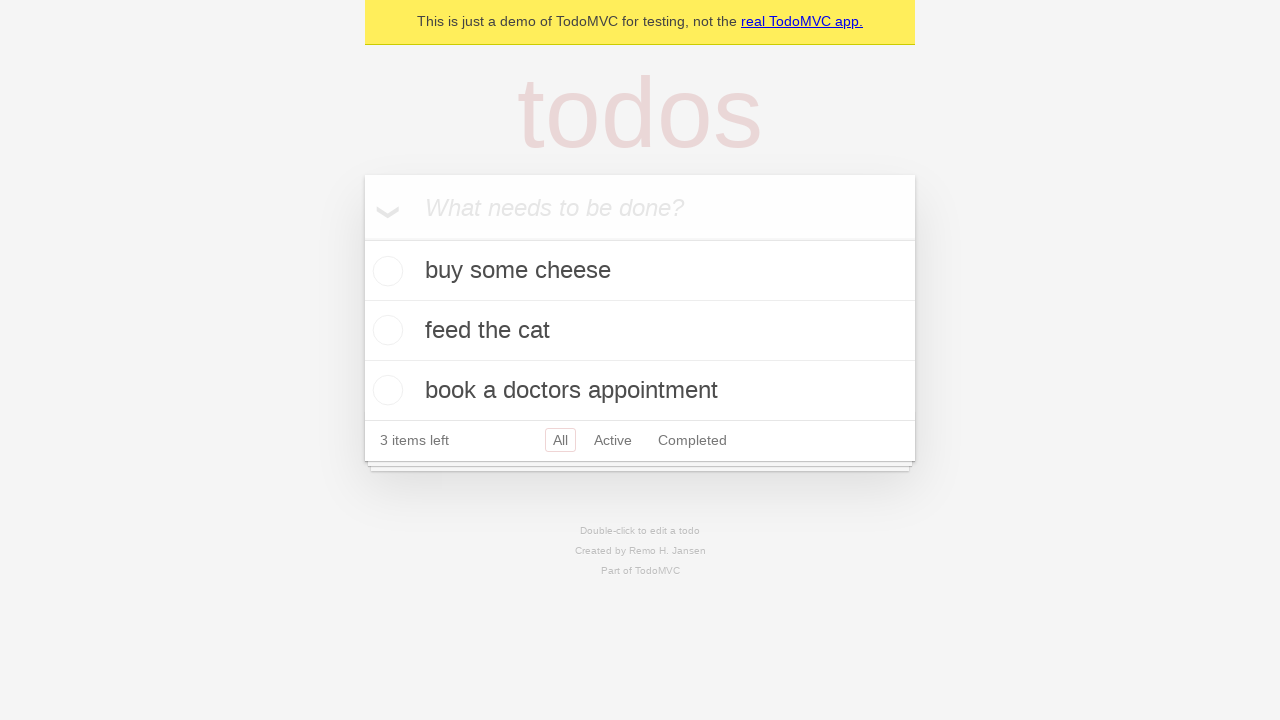

Checked the 'Mark all as complete' checkbox at (362, 238) on internal:label="Mark all as complete"i
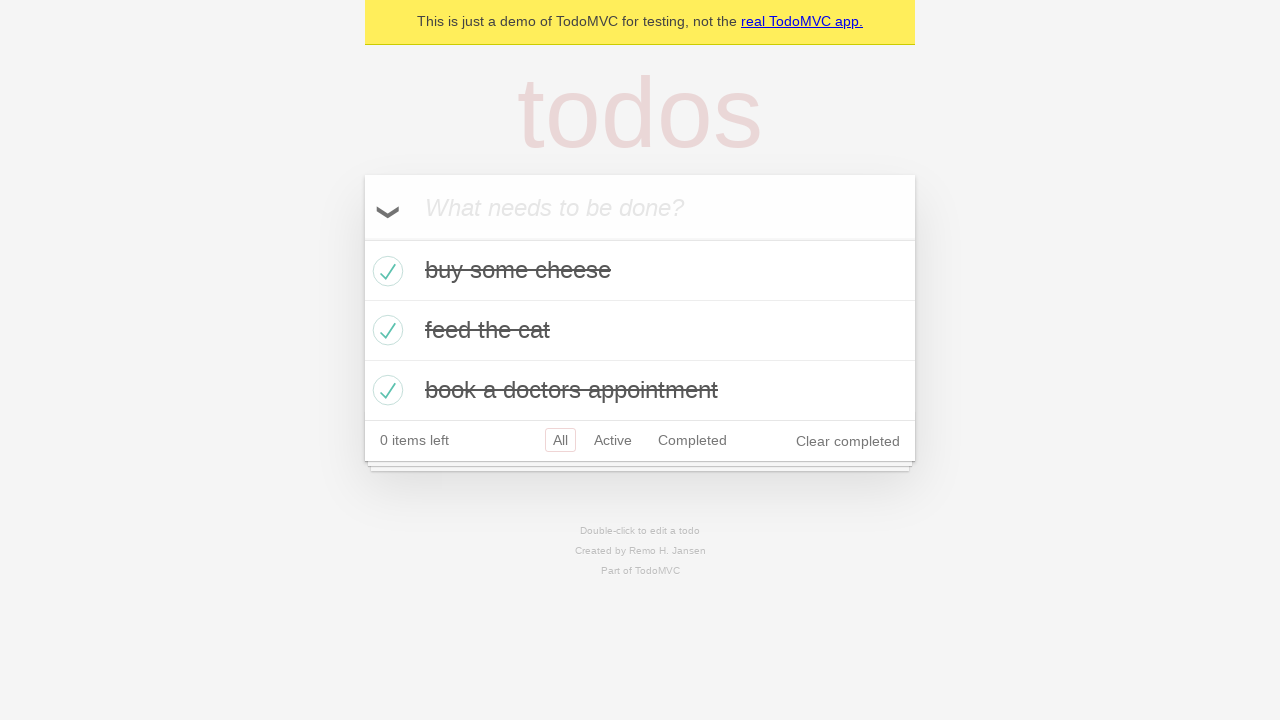

Unchecked the first todo item at (385, 271) on internal:testid=[data-testid="todo-item"s] >> nth=0 >> internal:role=checkbox
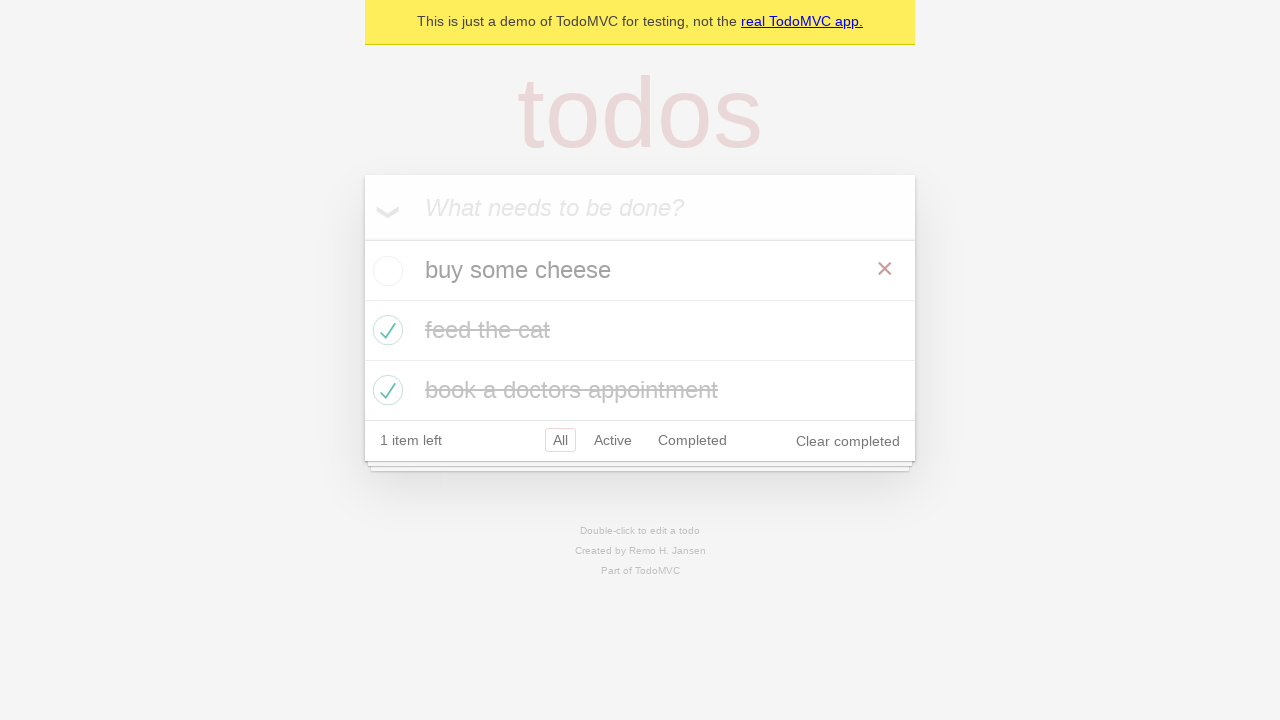

Checked the first todo item again at (385, 271) on internal:testid=[data-testid="todo-item"s] >> nth=0 >> internal:role=checkbox
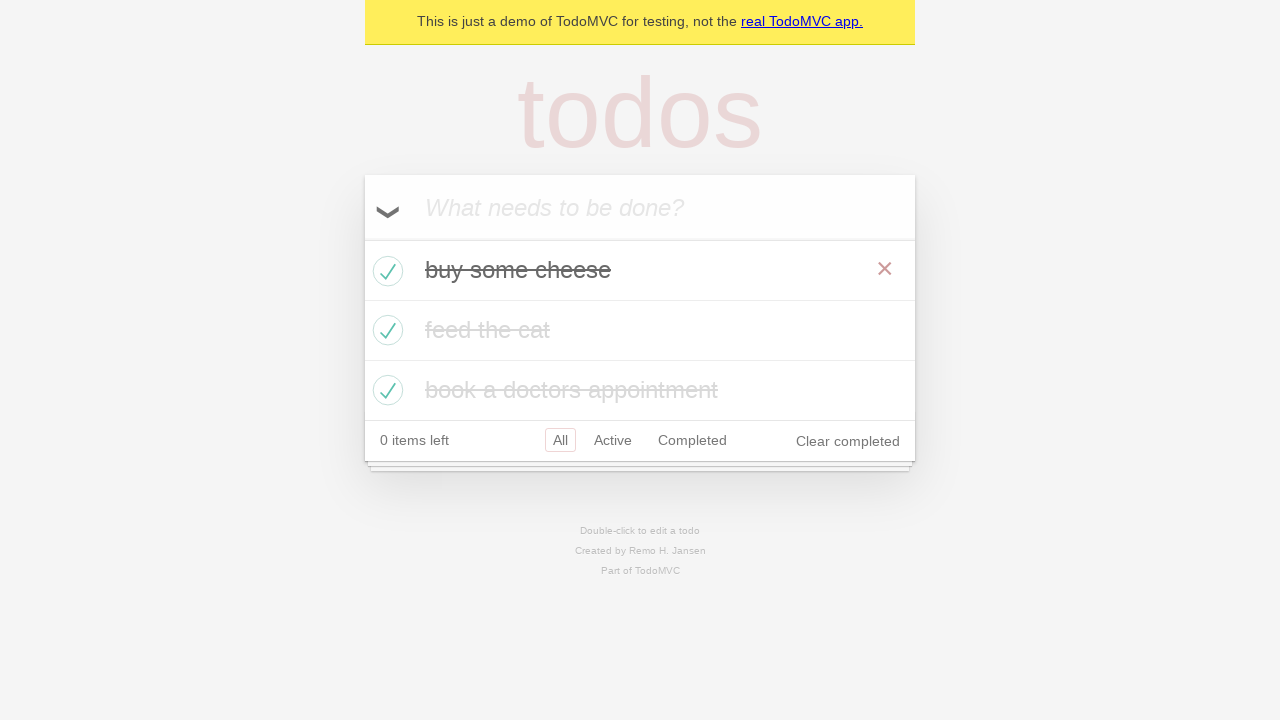

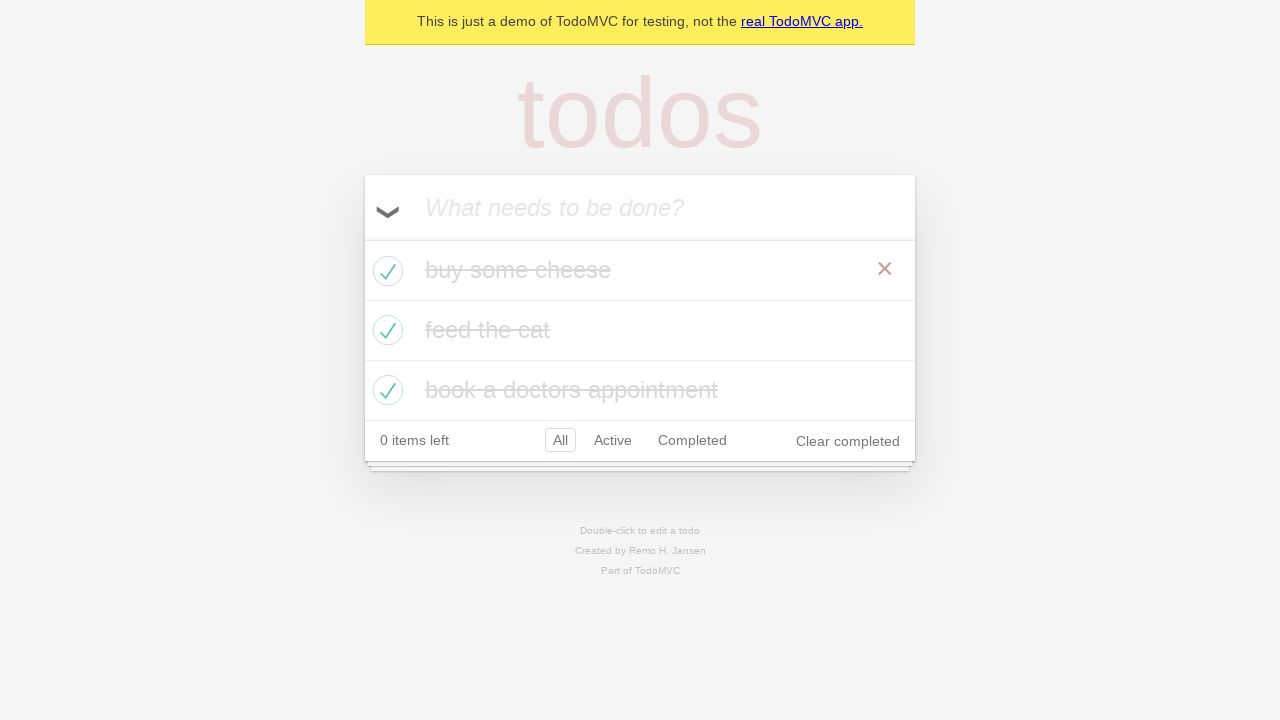